Tests browser window handling by clicking a button that opens a new window, capturing the window handles, and switching back to the parent window.

Starting URL: https://www.leafground.com/window.xhtml

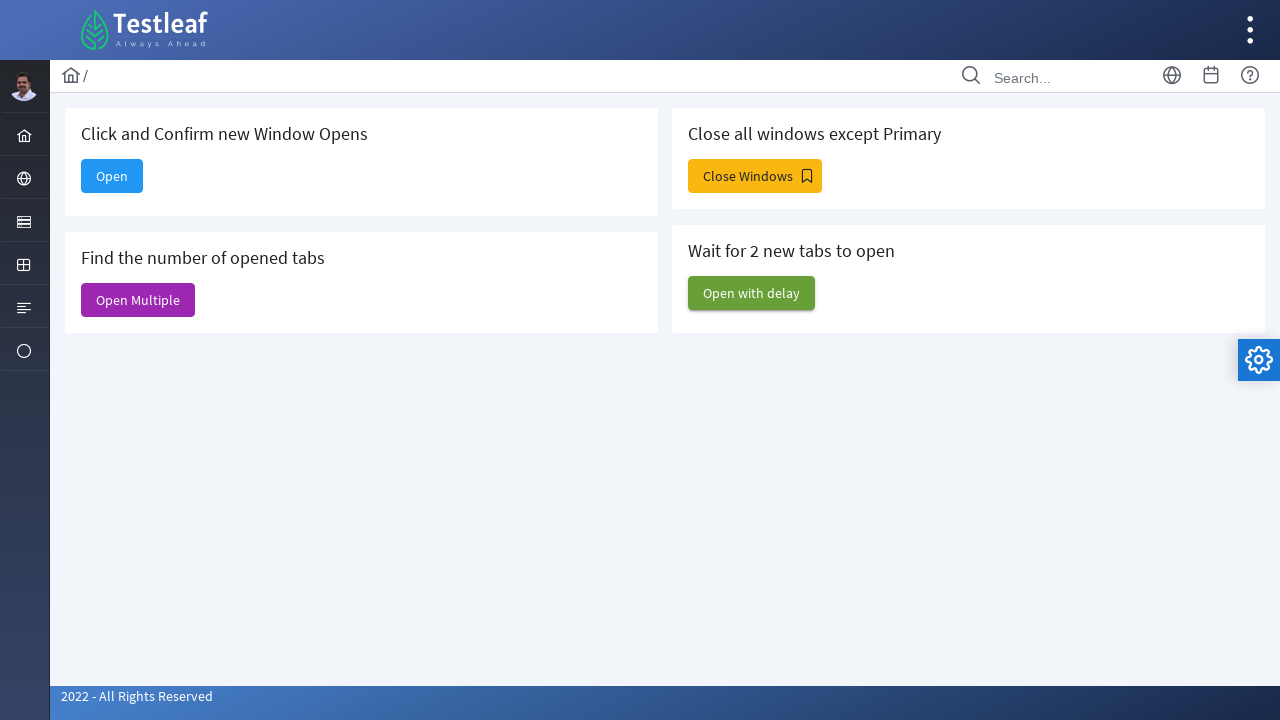

Stored parent page reference
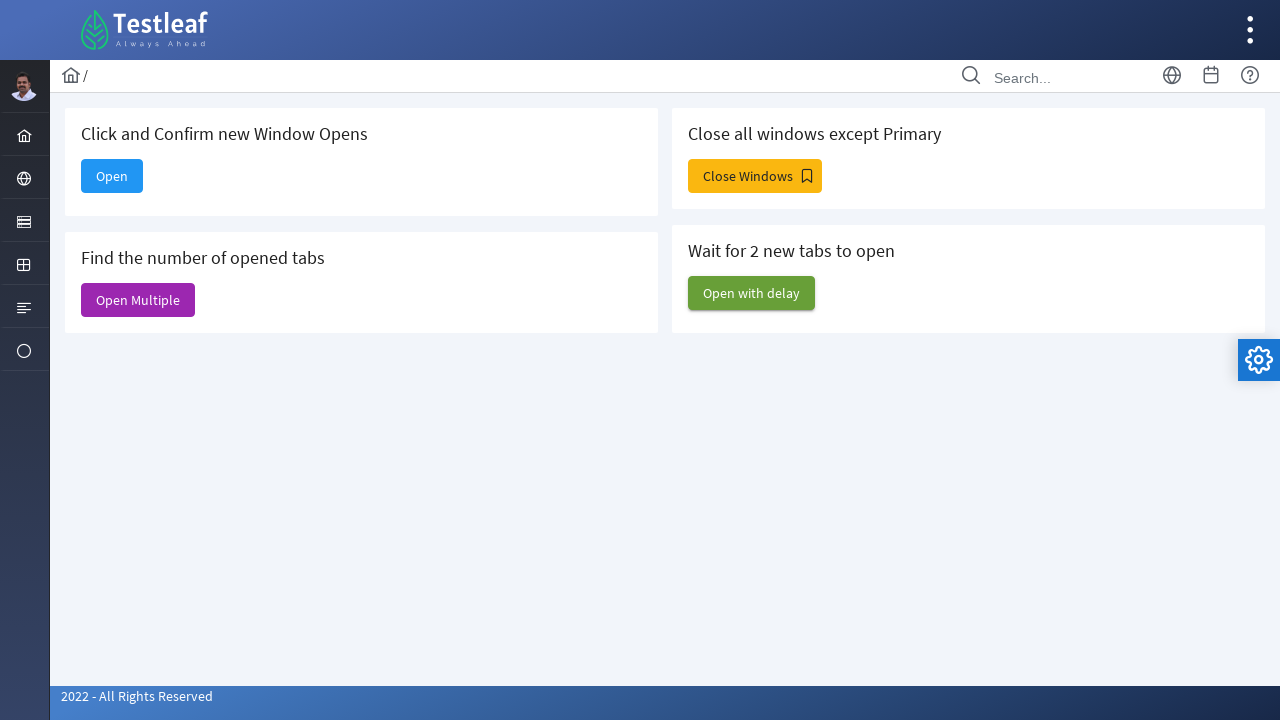

Clicked button to open new window at (112, 176) on #j_idt88\:new
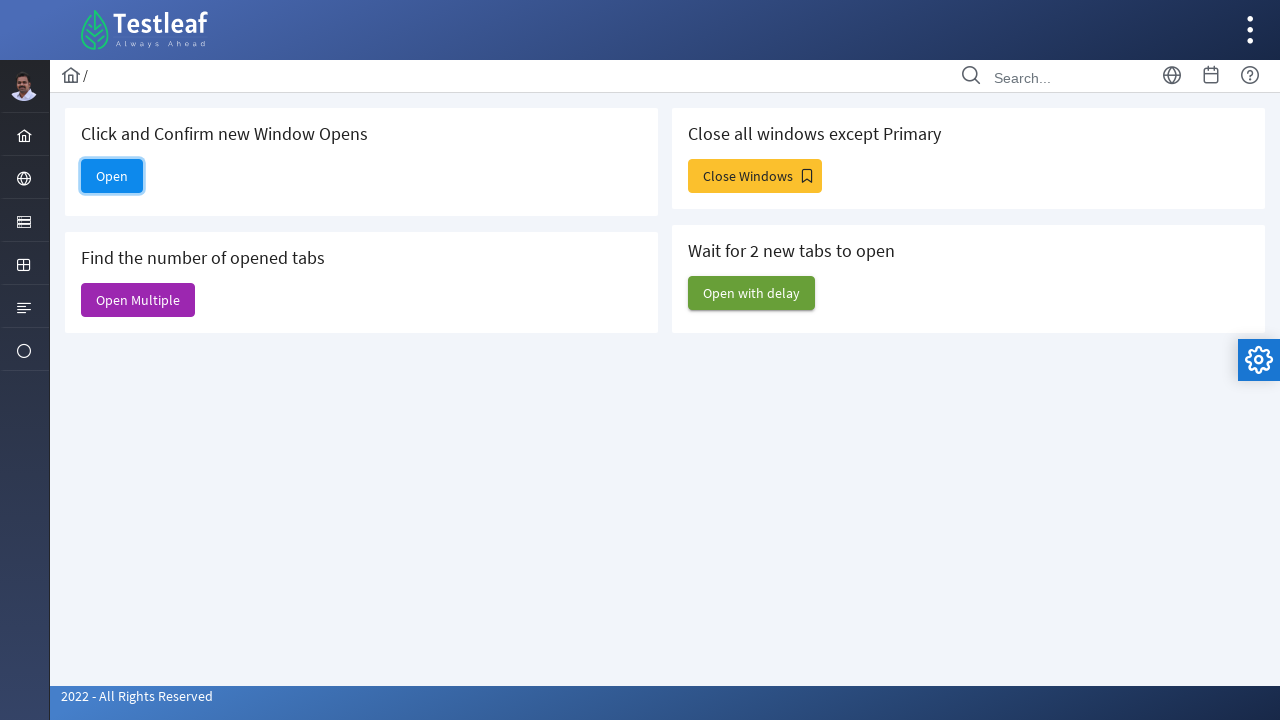

Captured new window handle
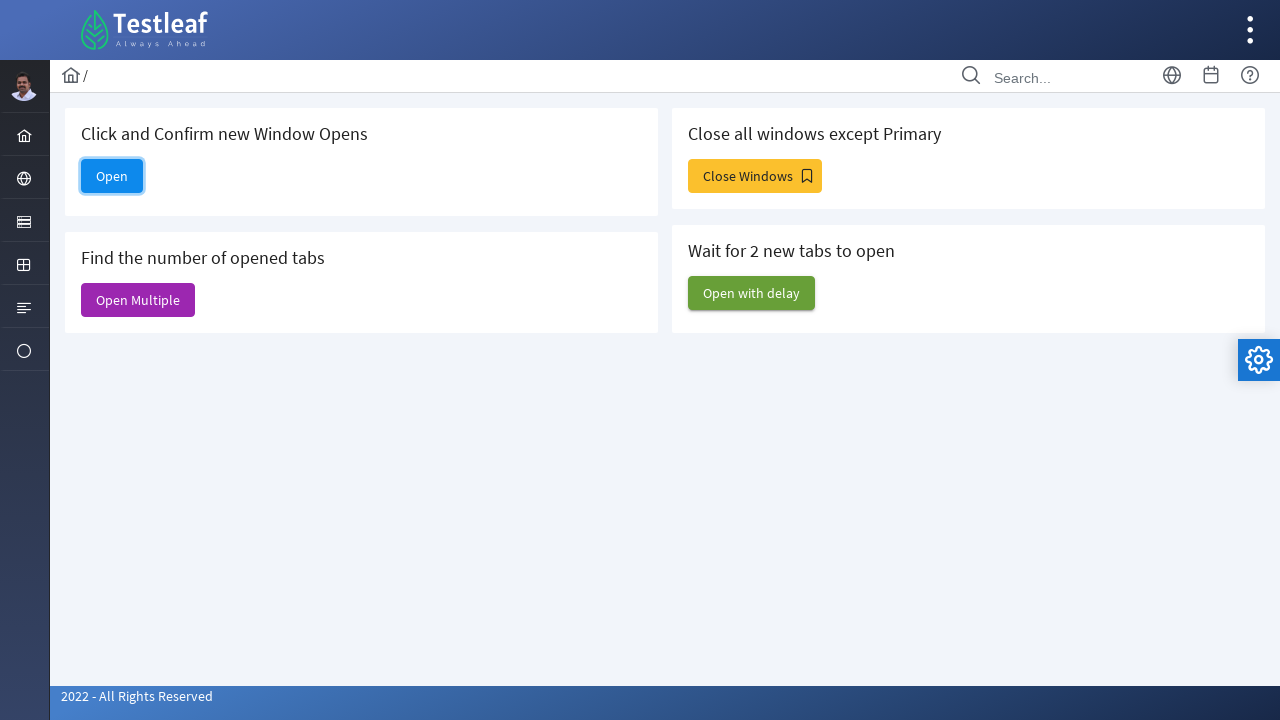

New window page loaded
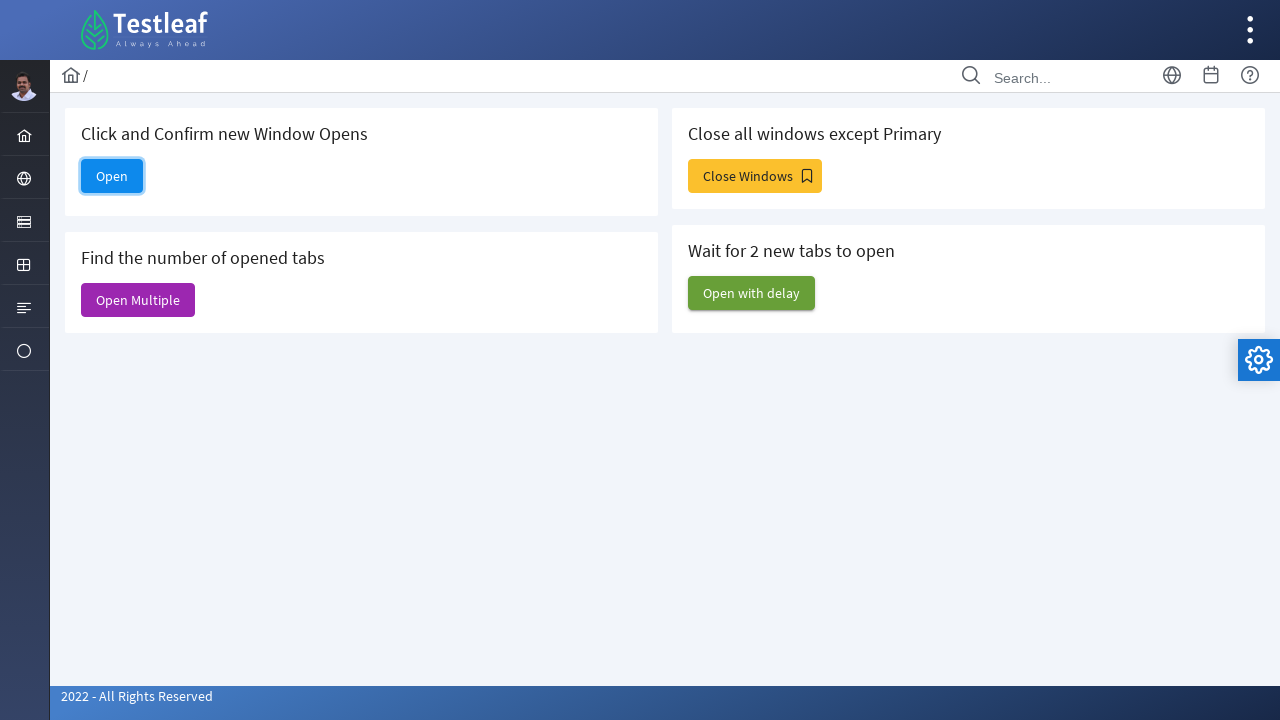

Verified number of open pages: 5
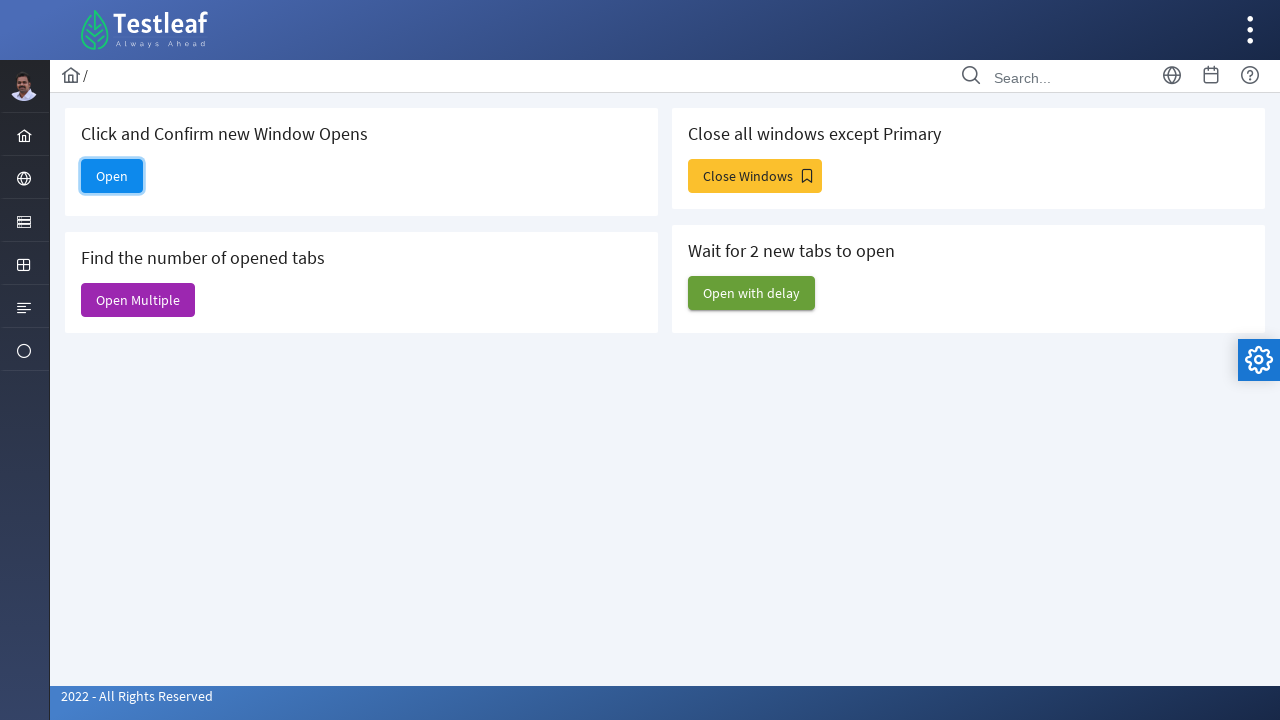

Switched focus back to parent window
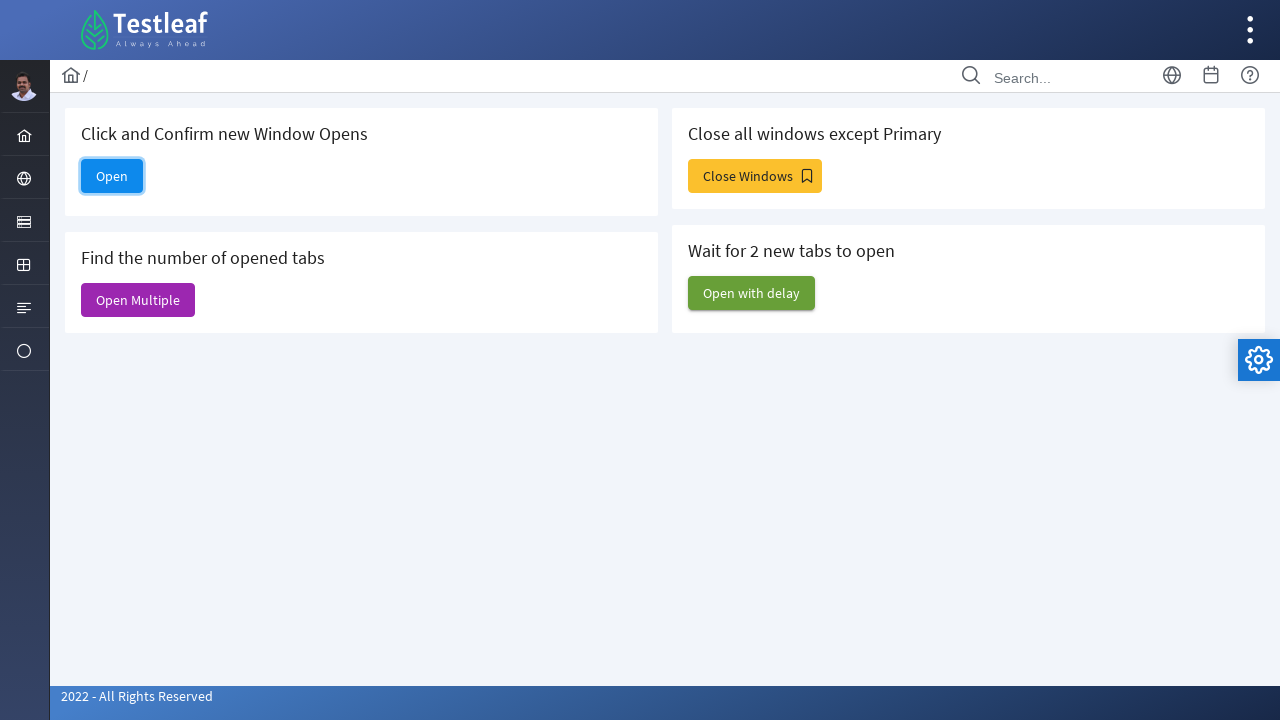

Verified parent window button is still present
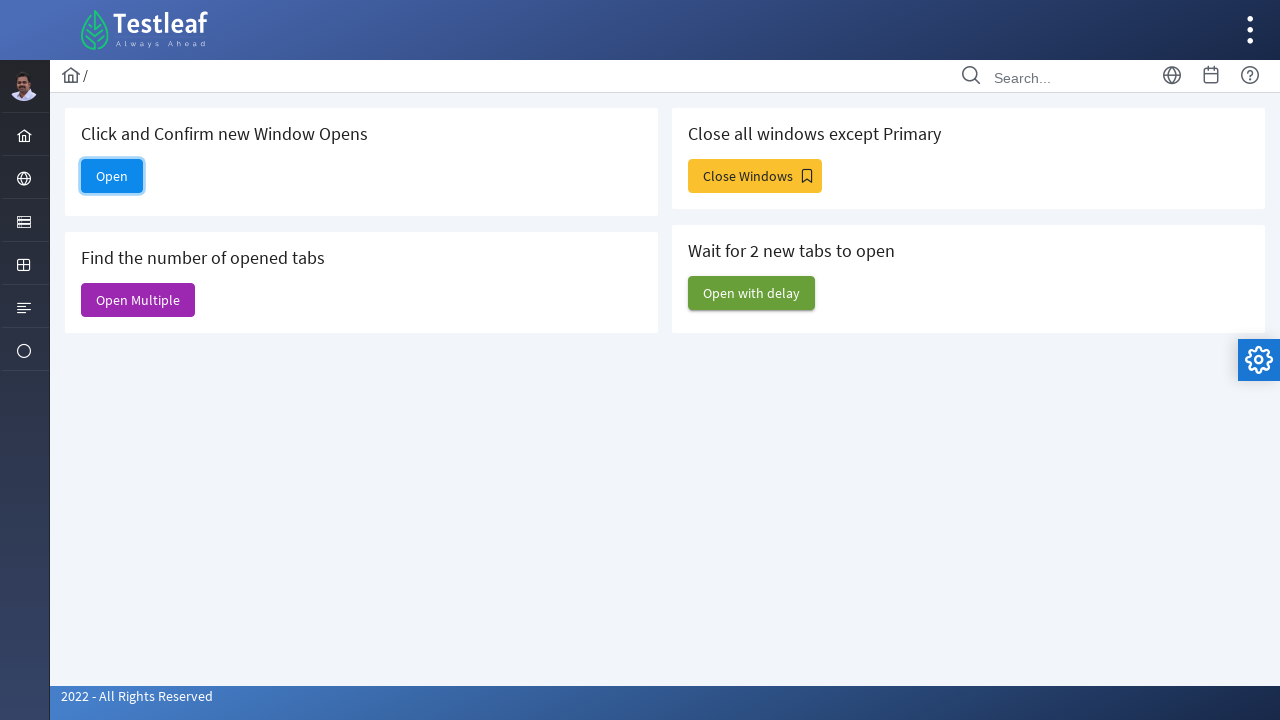

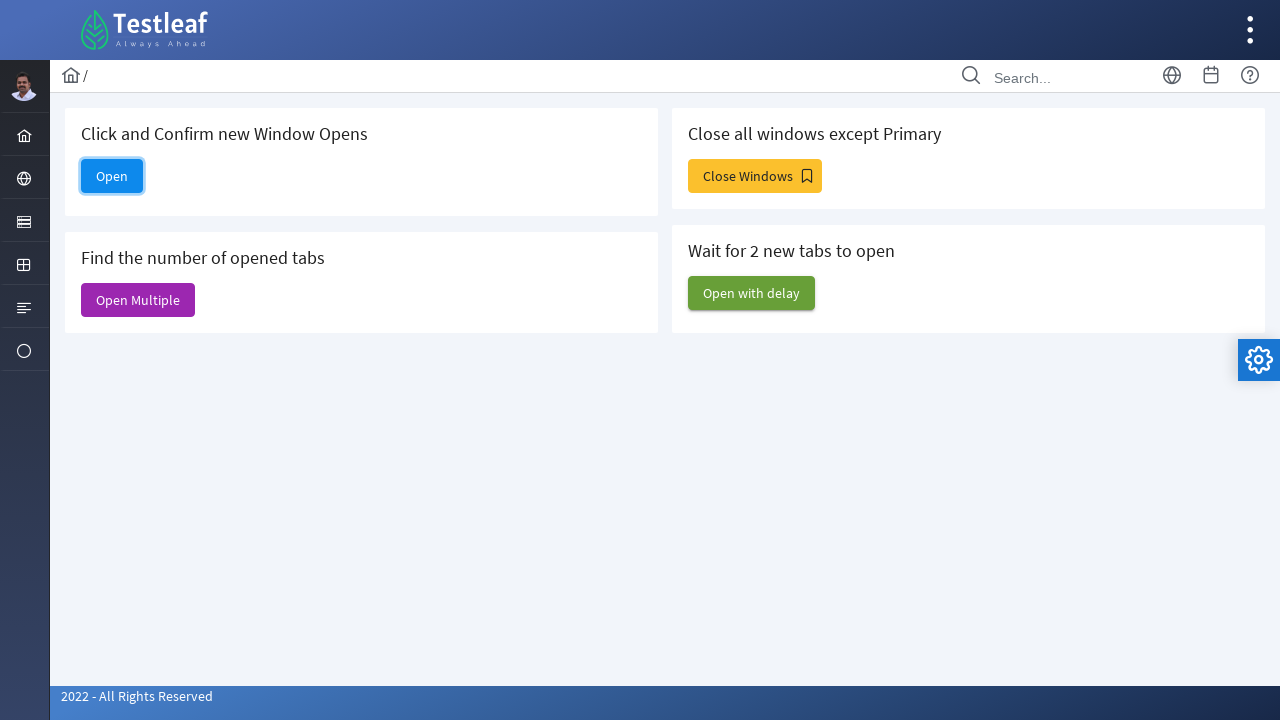